Tests hover functionality by hovering over the second figure and verifying the user name is displayed

Starting URL: https://the-internet.herokuapp.com/hovers

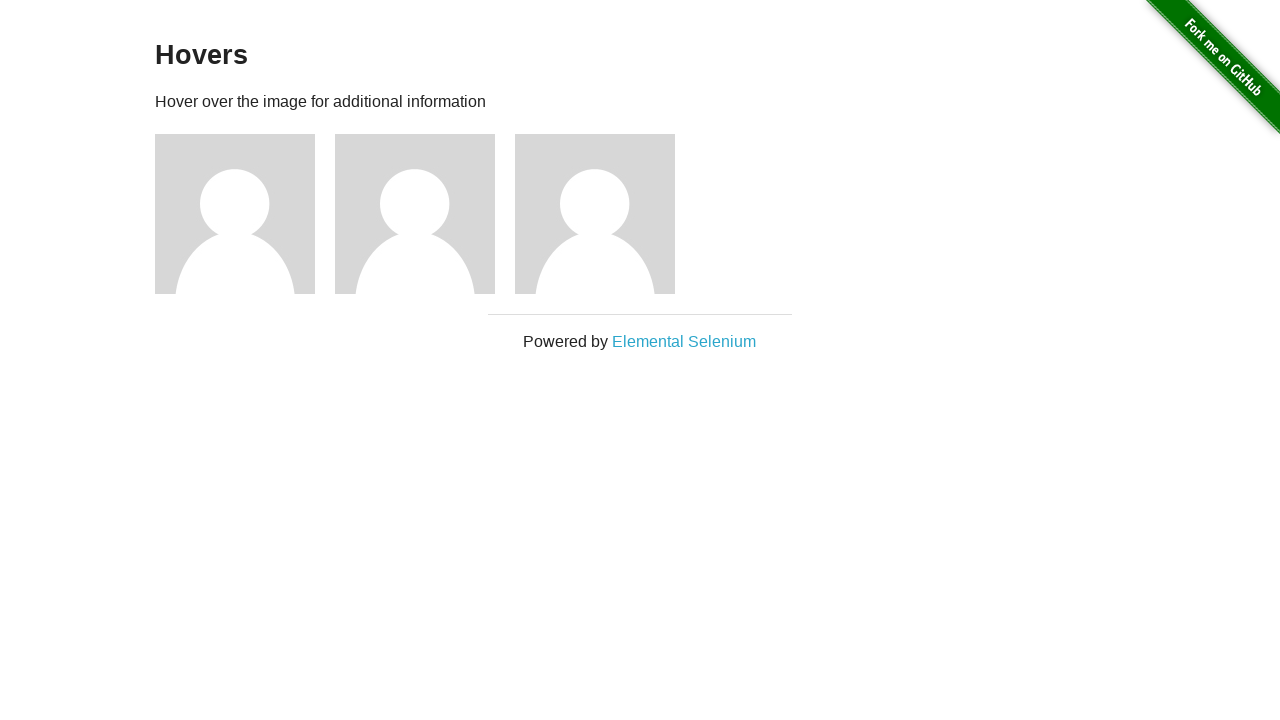

Navigated to hovers page
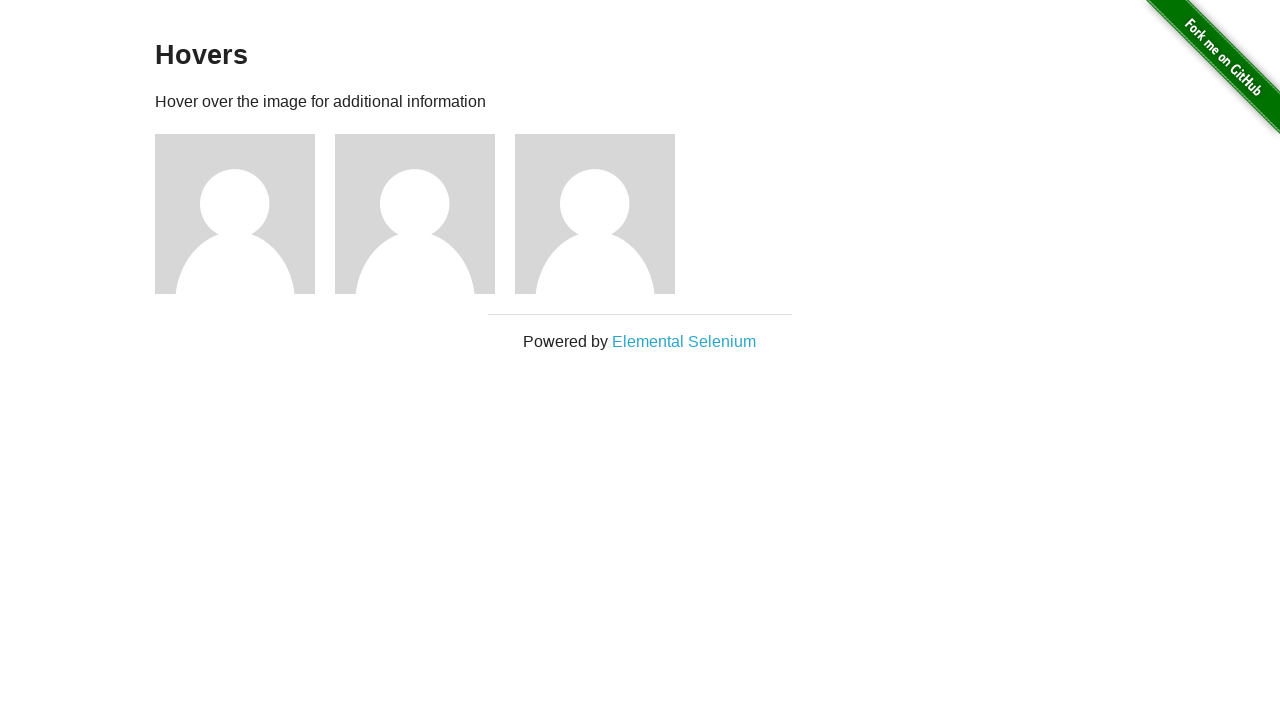

Hovered over the second figure at (425, 214) on .figure:nth-child(4)
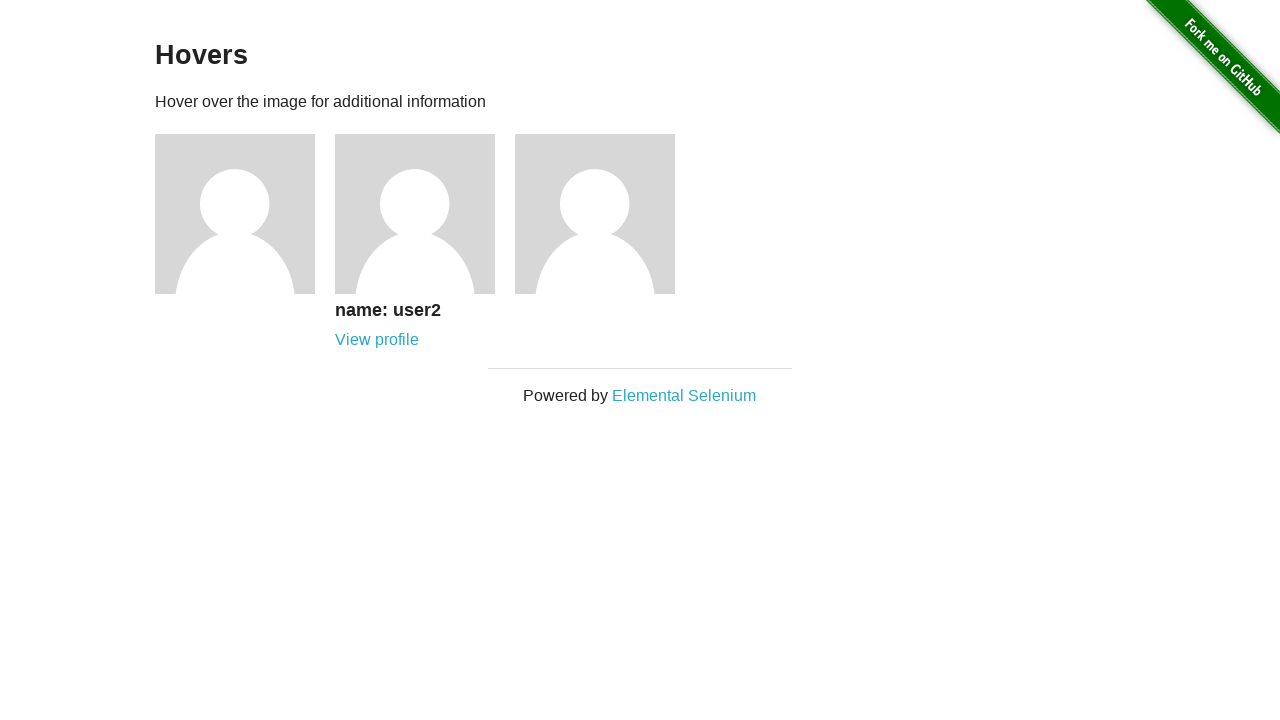

User name caption appeared on hover
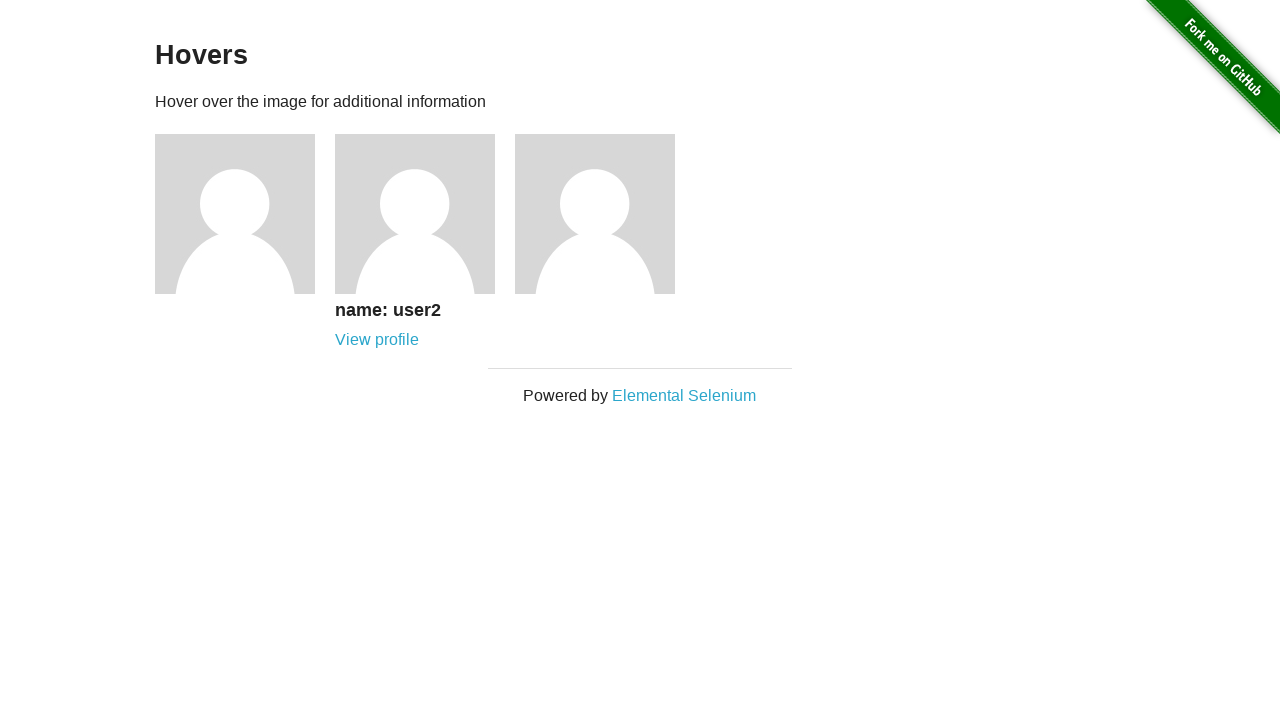

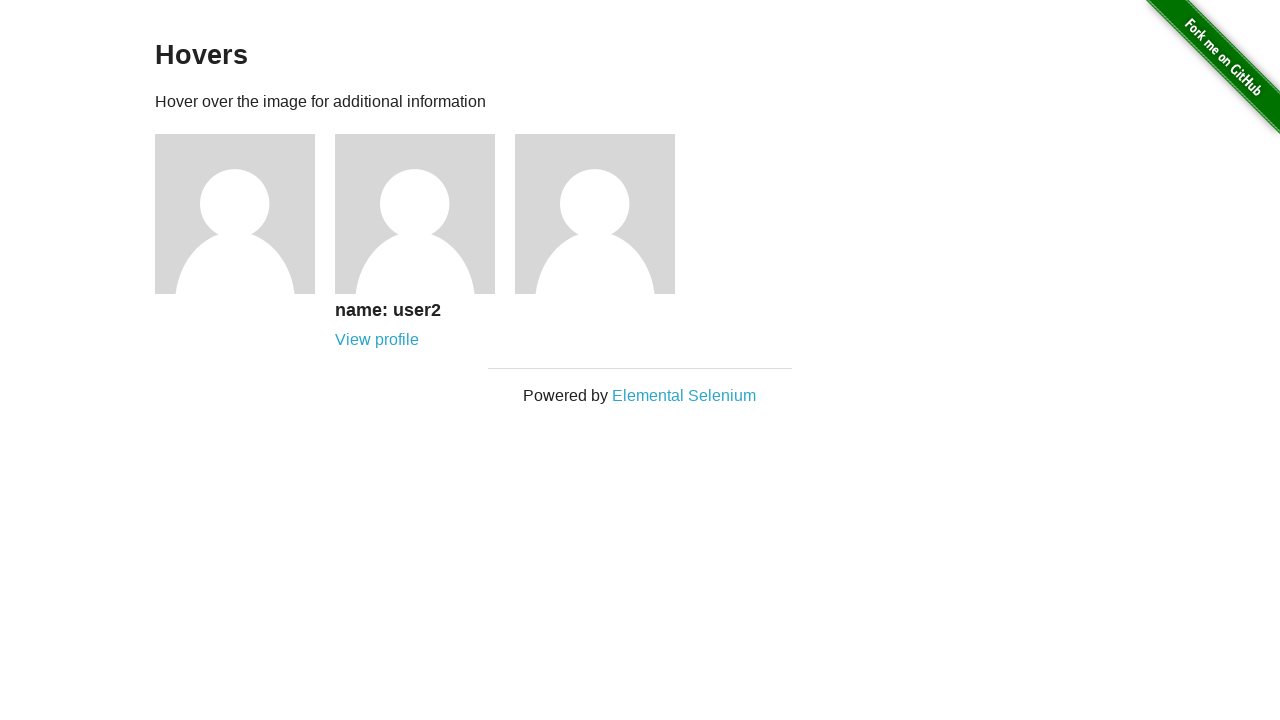